Tests a multi-step form submission flow by clicking a link found by calculated text, then filling out a form with personal information (first name, last name, city, country) and submitting it.

Starting URL: http://suninjuly.github.io/find_link_text

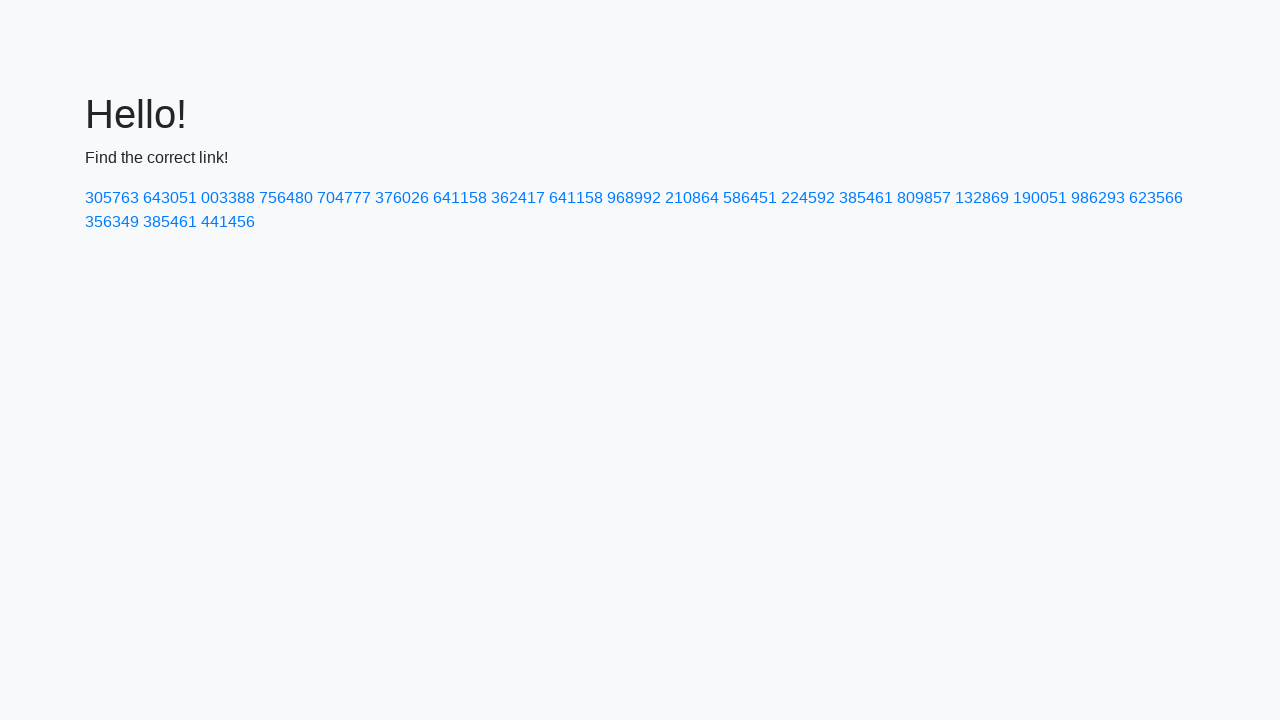

Clicked link with calculated text value: 224592 at (808, 198) on text=224592
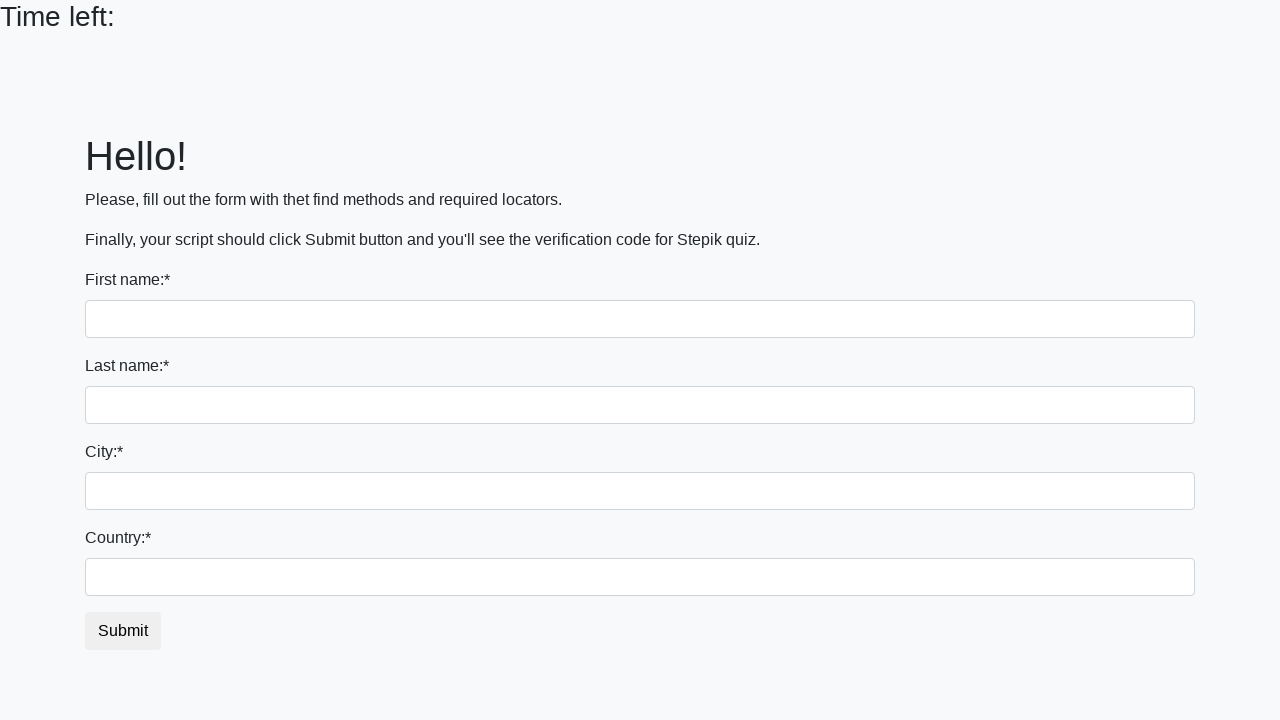

Filled first name field with 'Ivan' on input
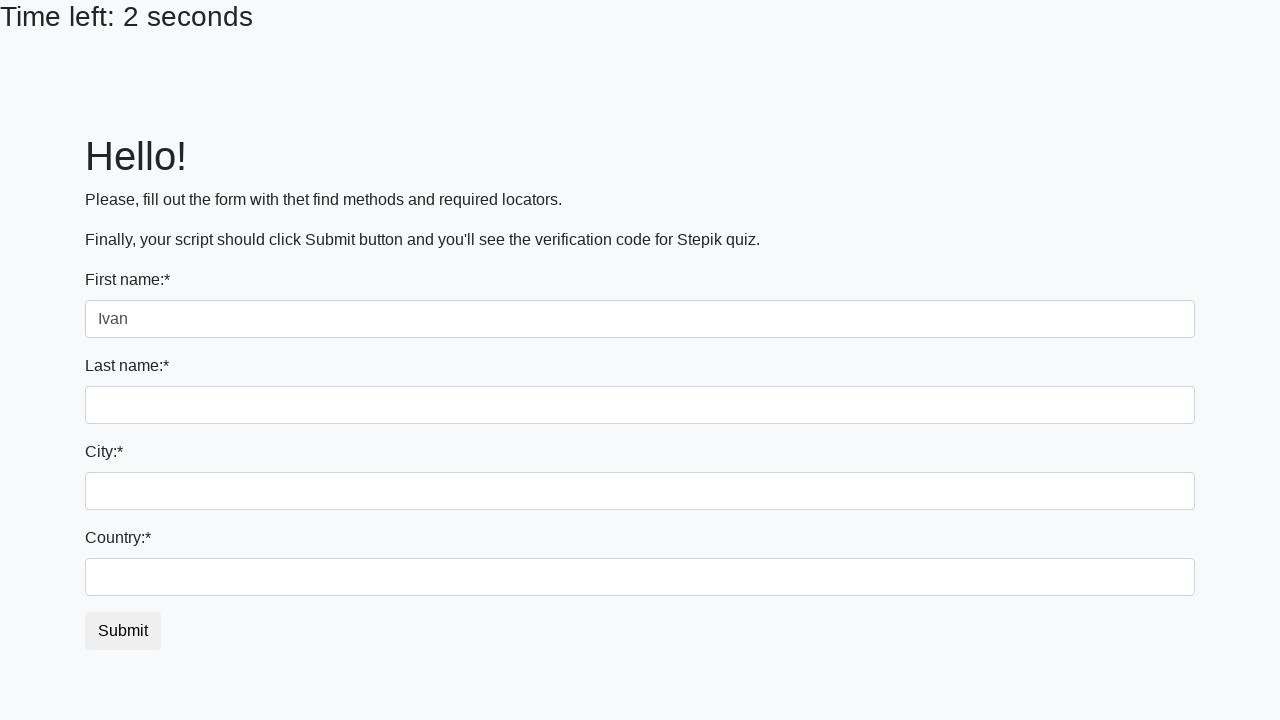

Filled last name field with 'Petrov' on input[name='last_name']
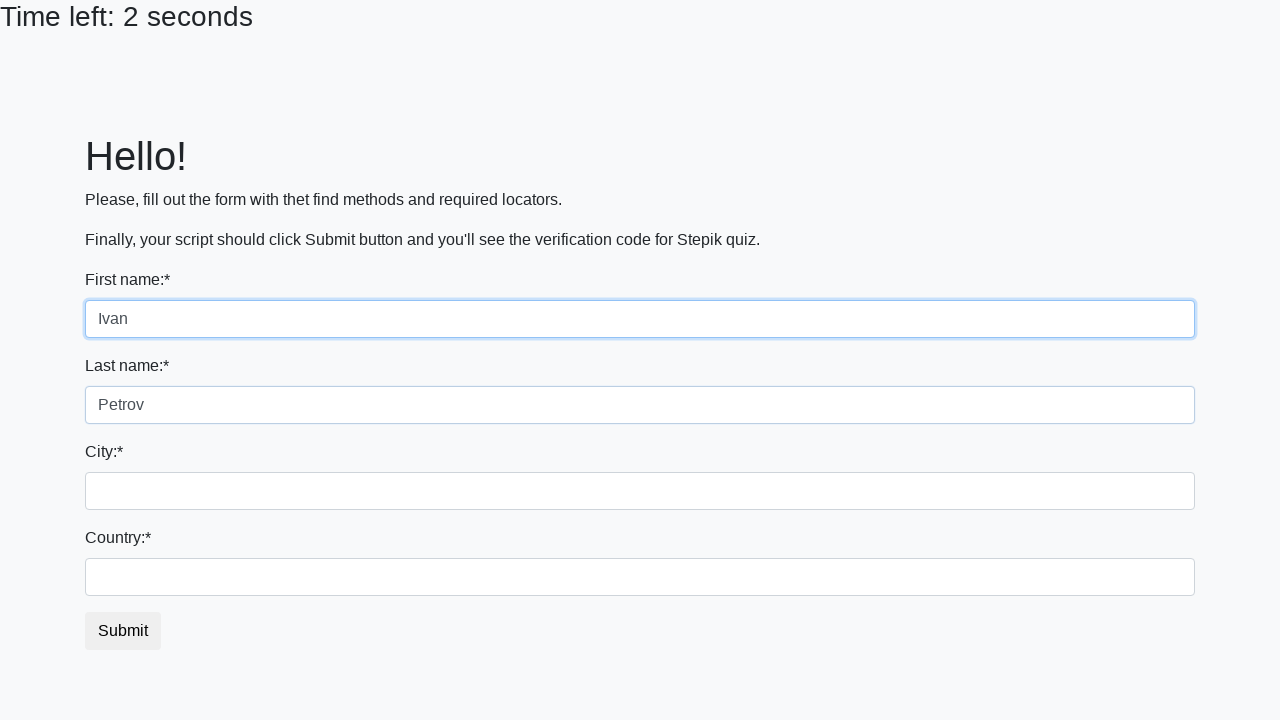

Filled city field with 'Smolensk' on .city
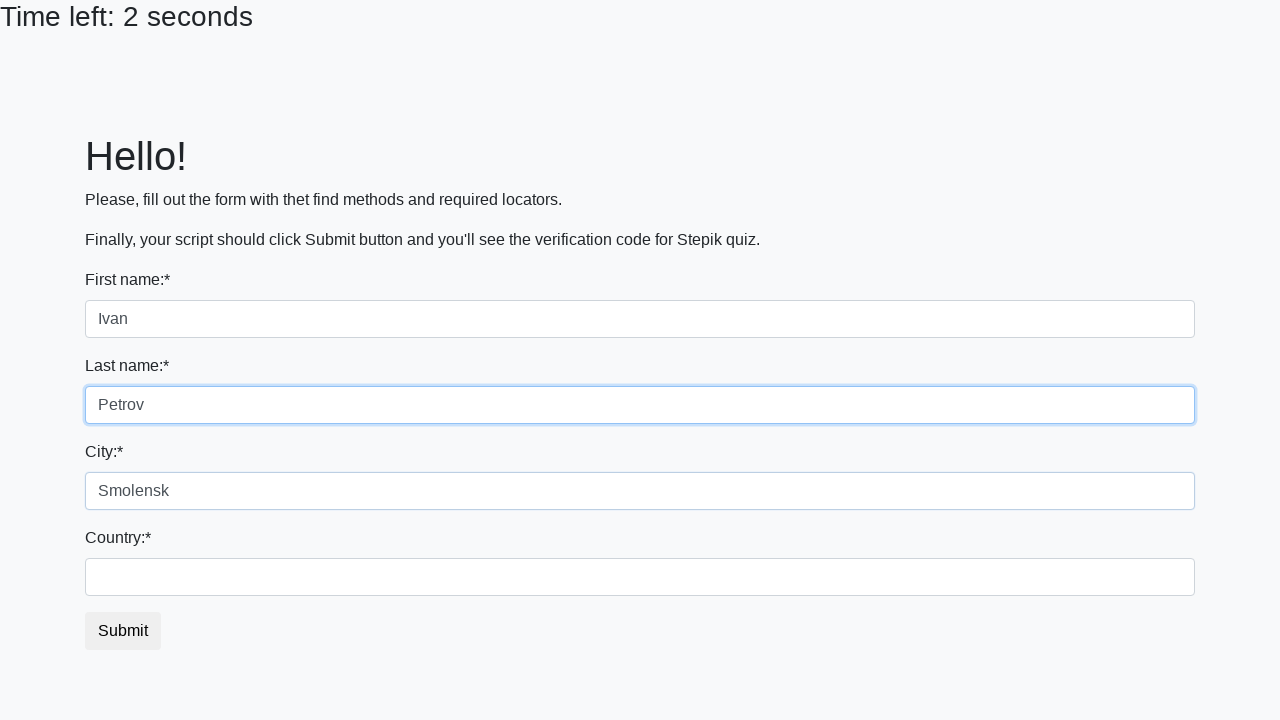

Filled country field with 'Russia' on #country
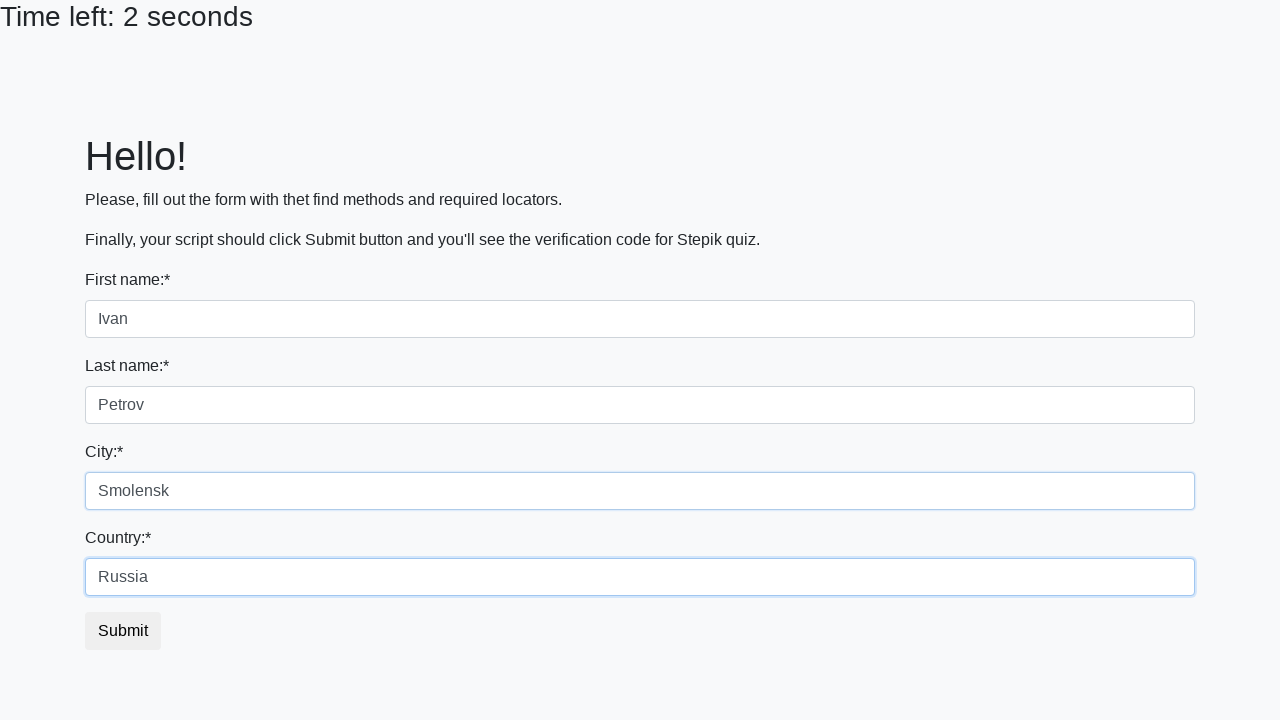

Clicked form submit button at (123, 631) on button.btn
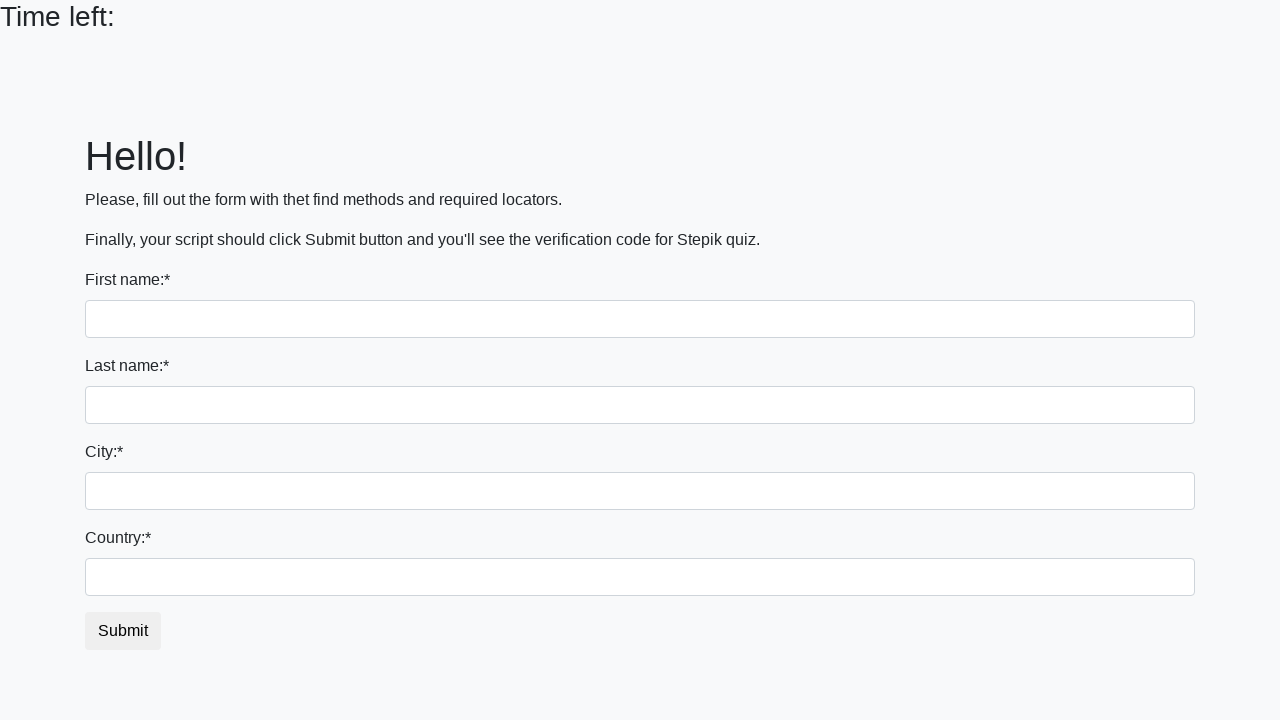

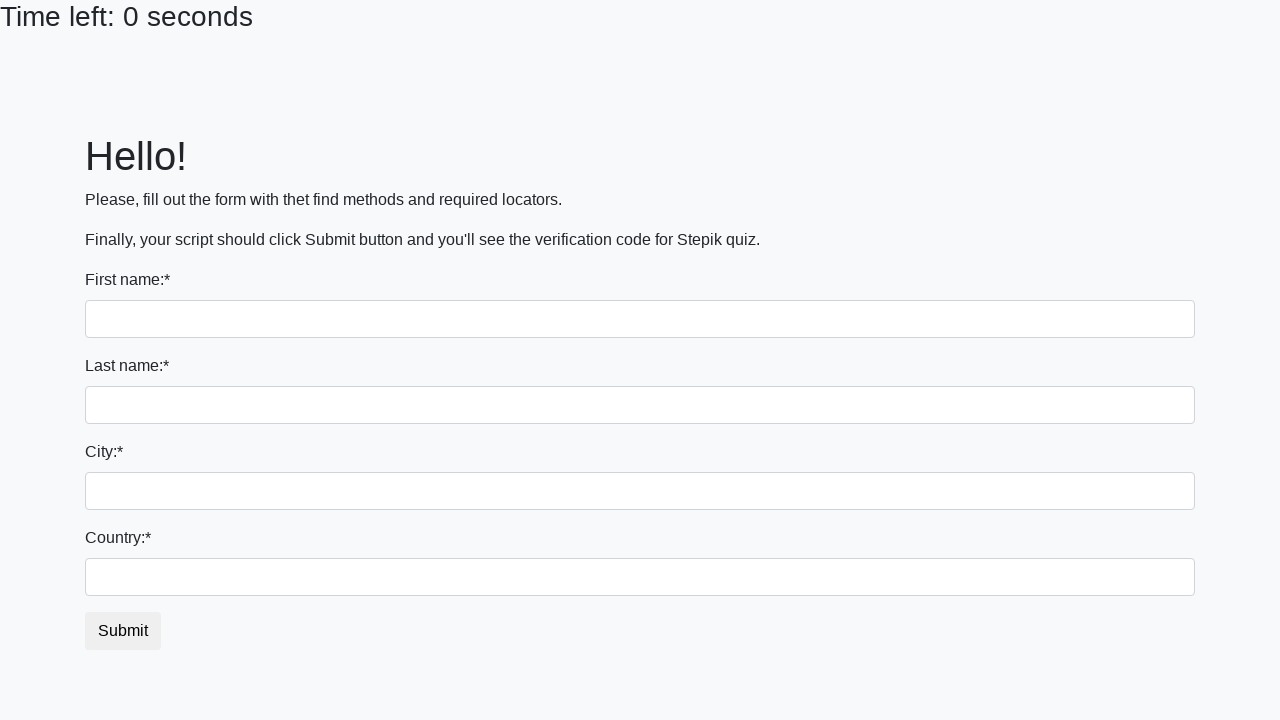